Navigates to a test automation practice site and interacts with a table element by scrolling to it and verifying table data is accessible

Starting URL: https://testautomationpractice.blogspot.com/

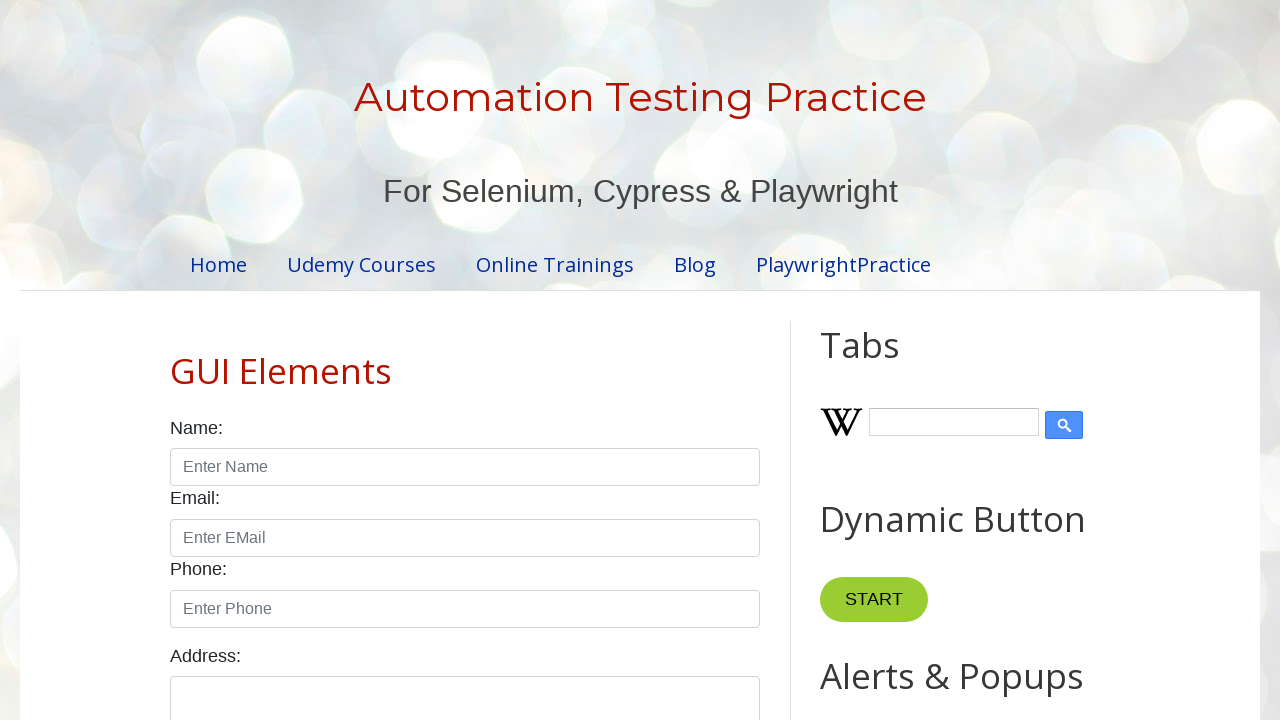

Scrolled to BookTable element to make it visible
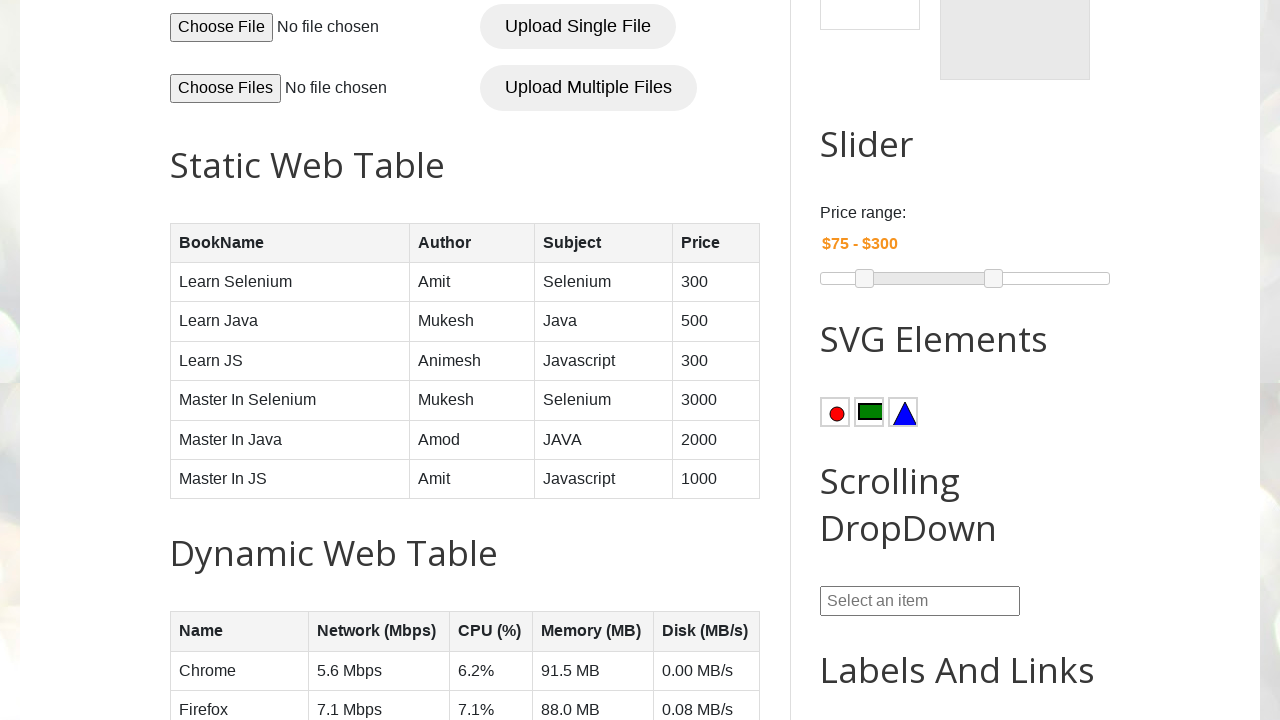

BookTable element is now visible and accessible
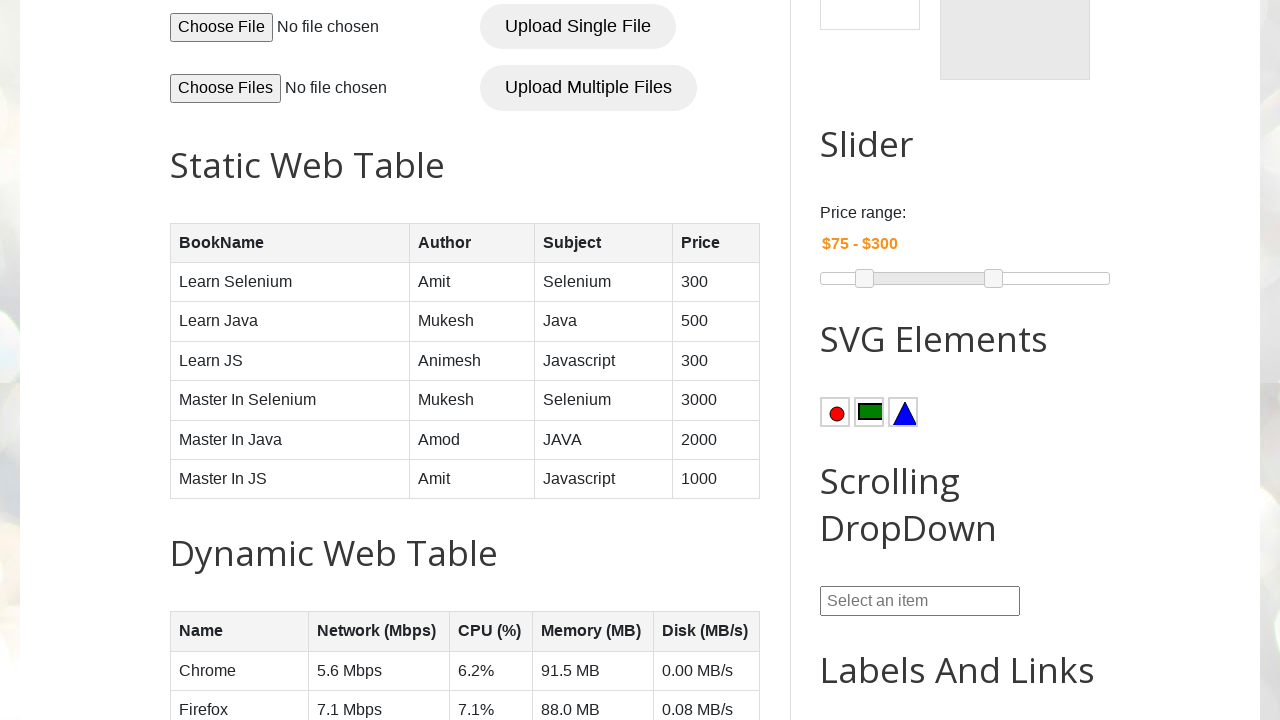

Verified that table rows are present in BookTable
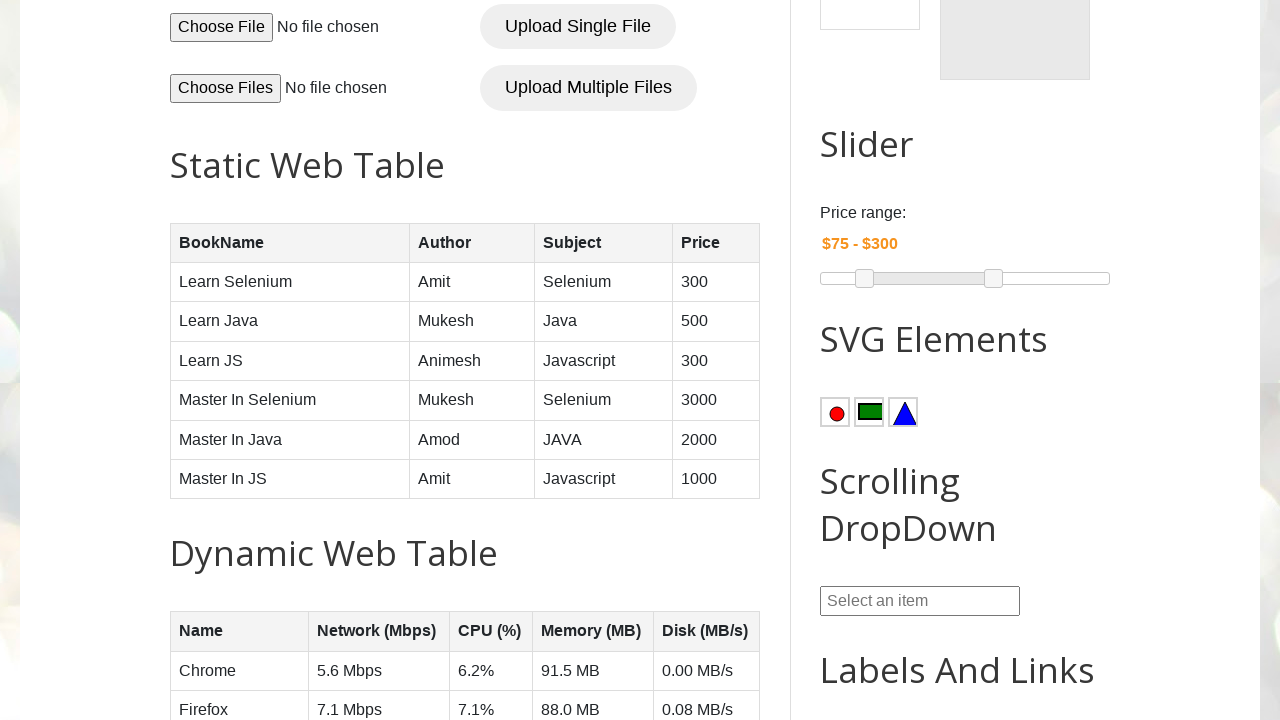

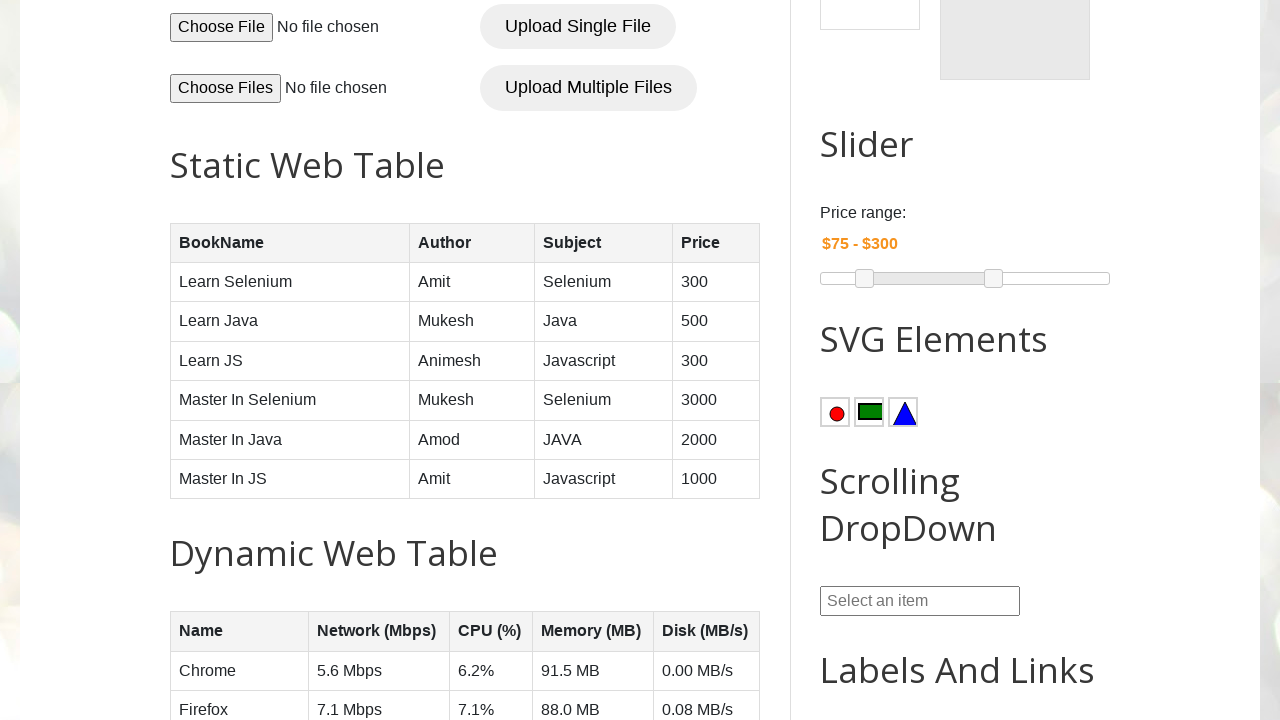